Tests filling the first name field on a Selenium practice form by entering a name value

Starting URL: https://www.techlistic.com/p/selenium-practice-form.html

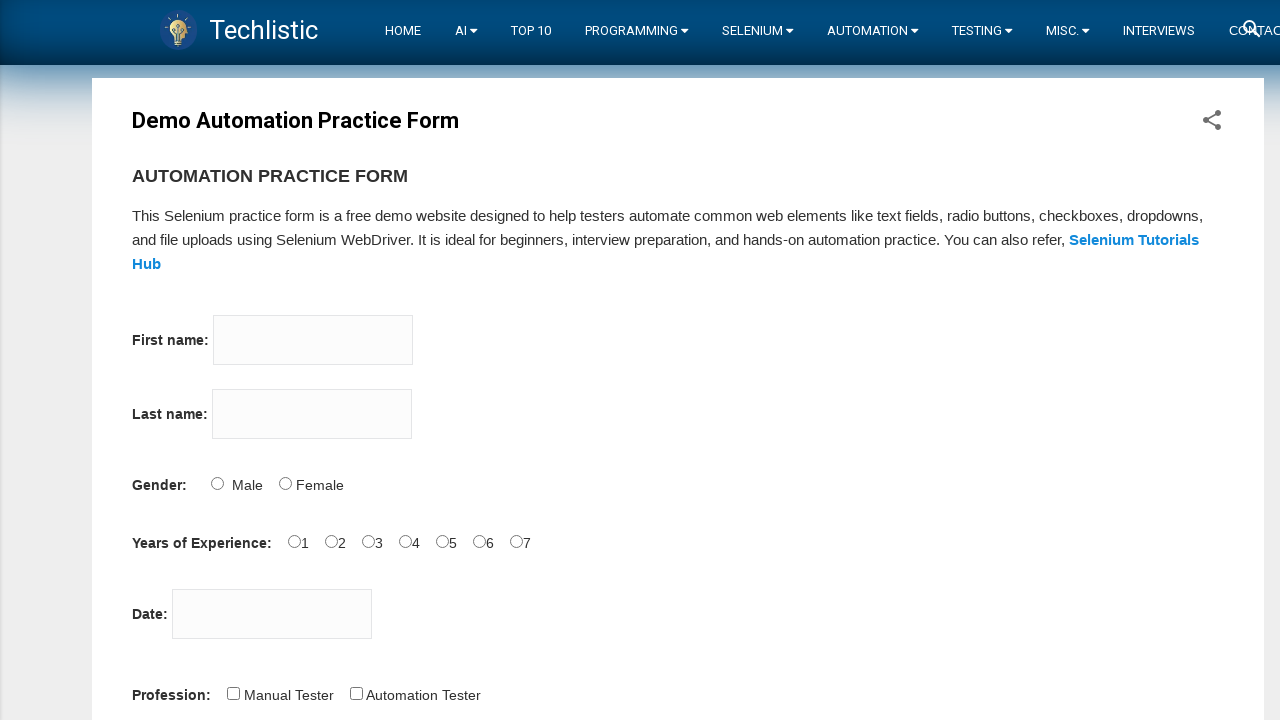

Filled first name field with 'Hasbi' on input[name='firstname']
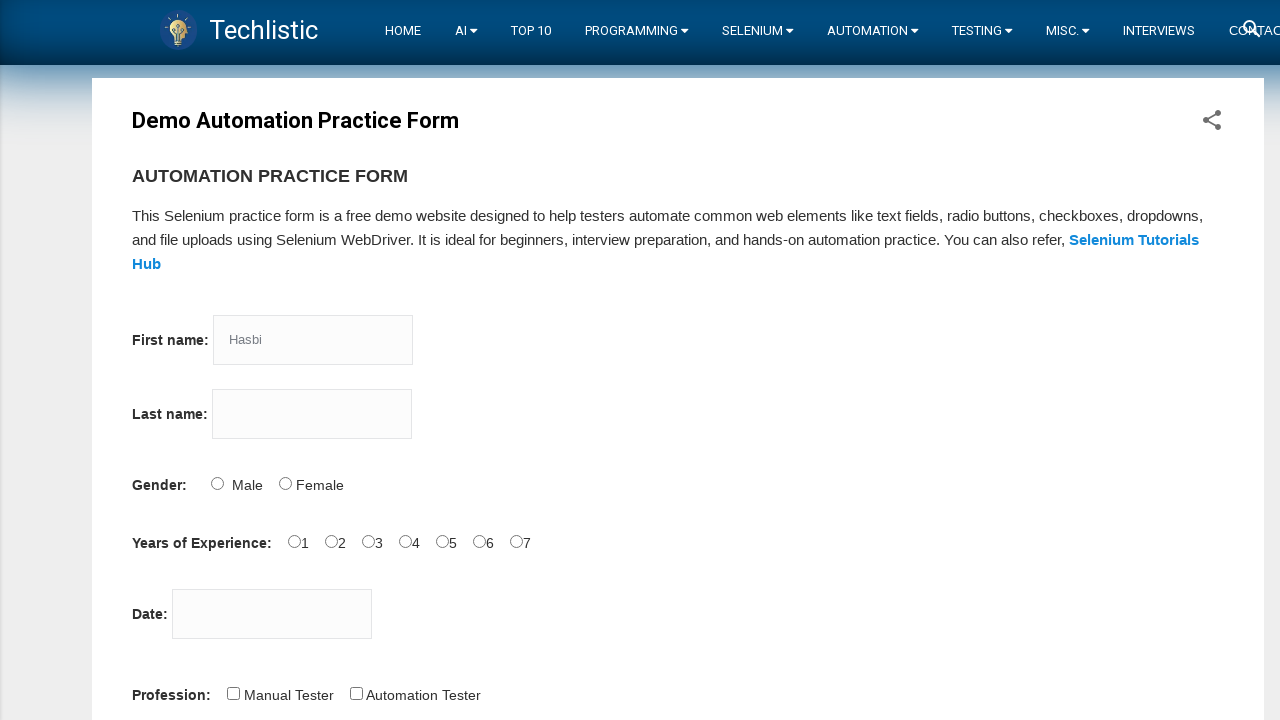

Waited 2 seconds to observe the result
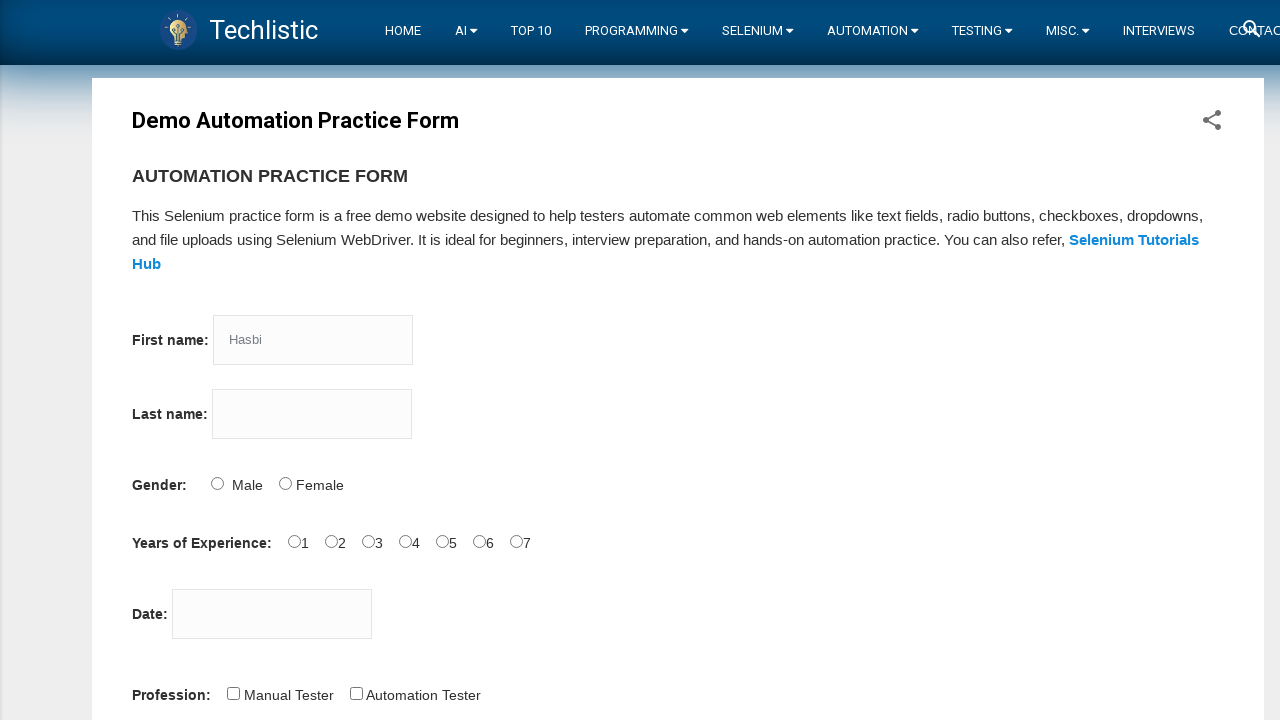

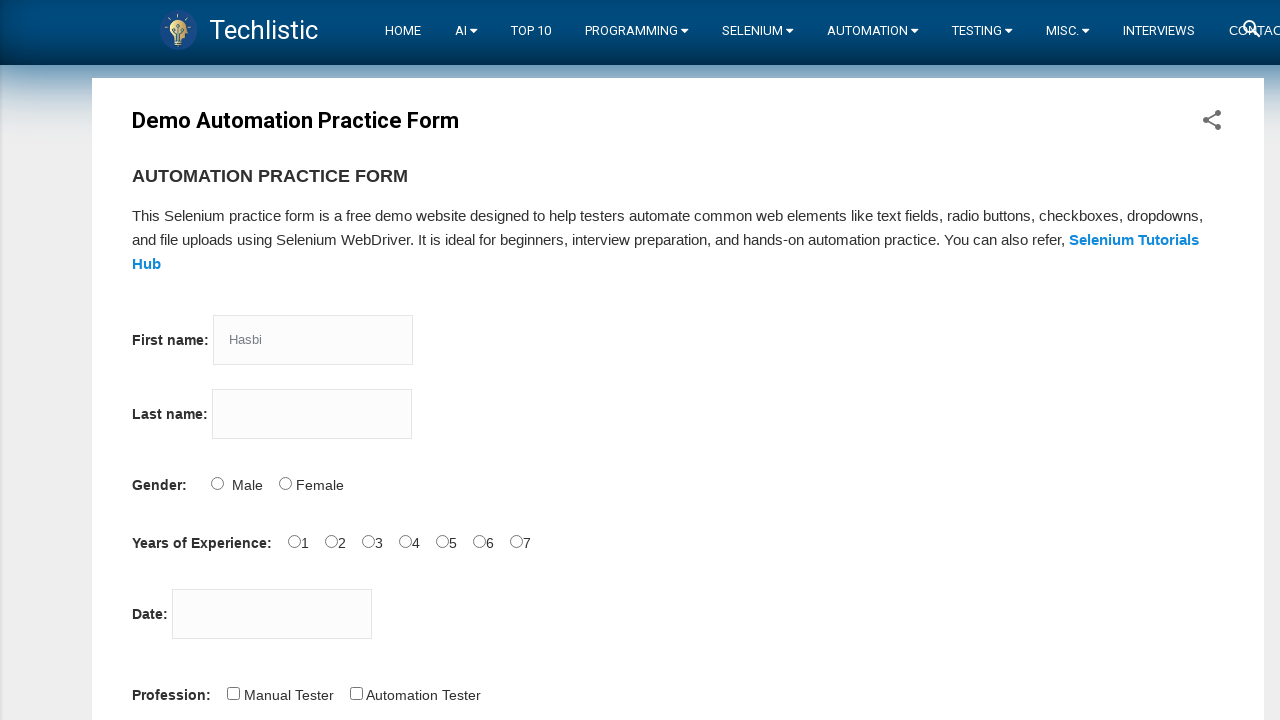